Scrolls to engine volume section and clicks on Gas fuel checkbox

Starting URL: https://ab.onliner.by/

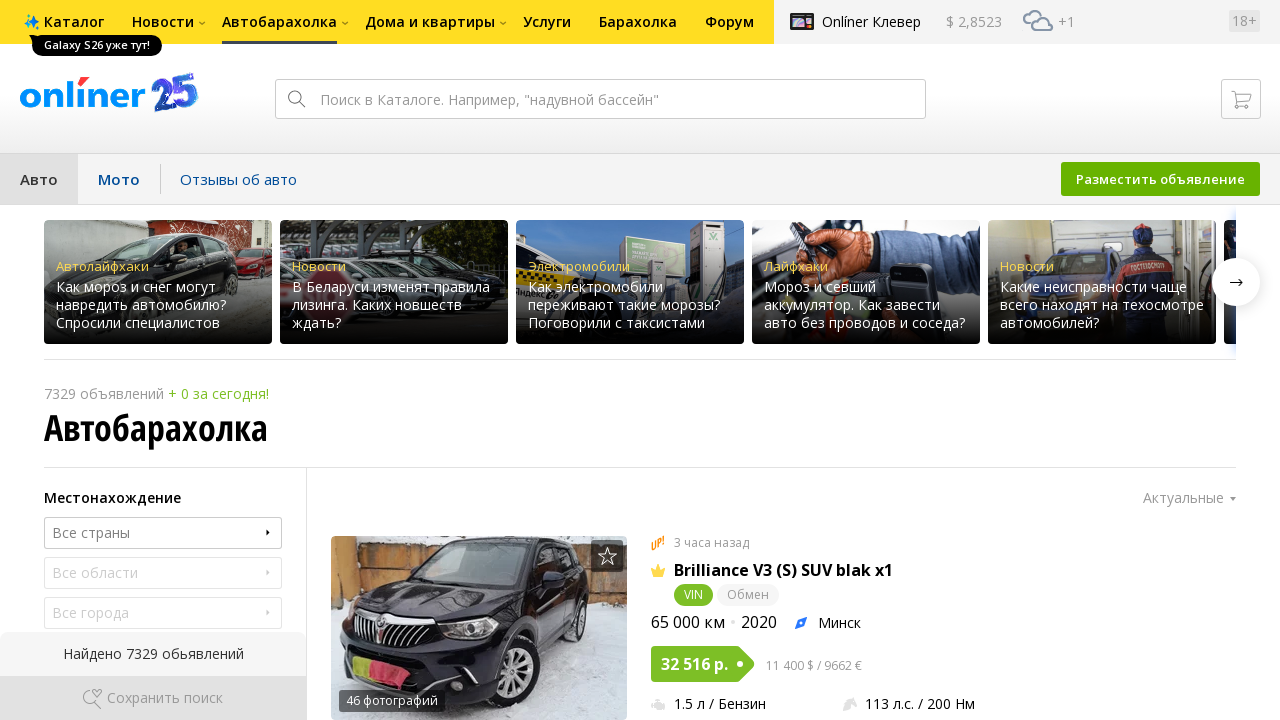

Scrolled to engine volume section
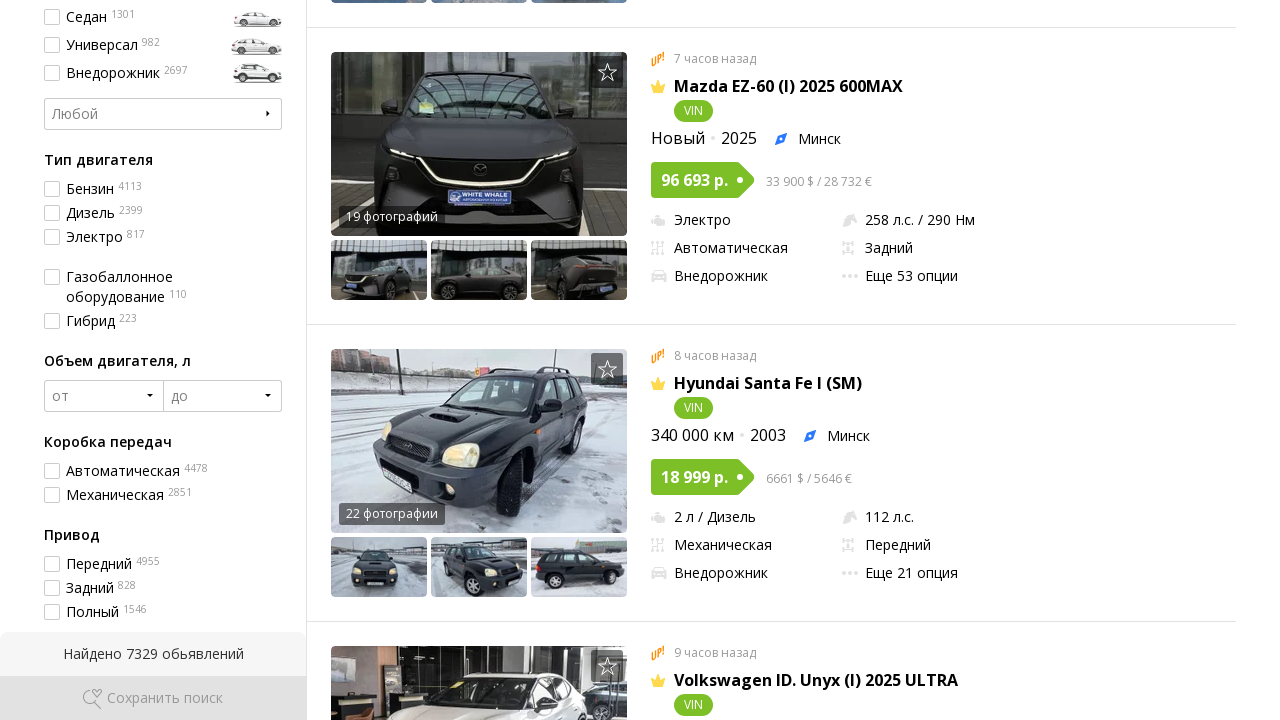

Clicked on Gas fuel checkbox at (92, 189) on div.vehicle-form__checkbox-sign:has-text('Бензин')
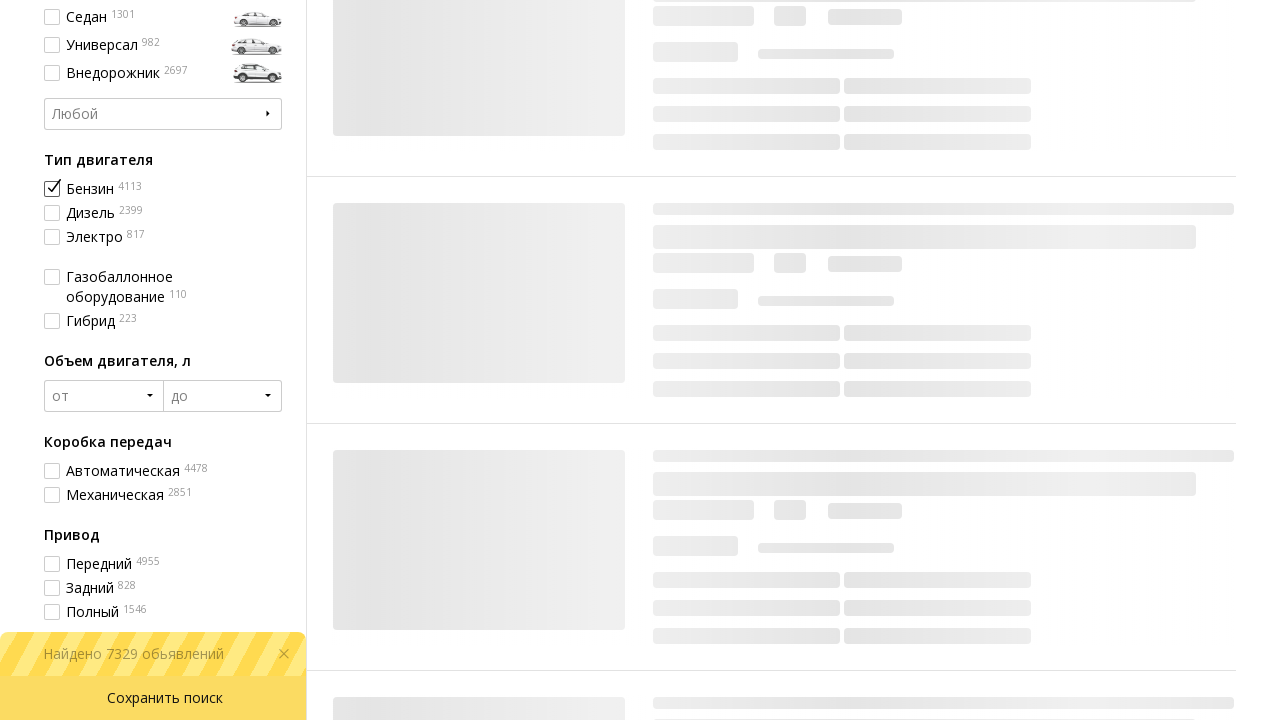

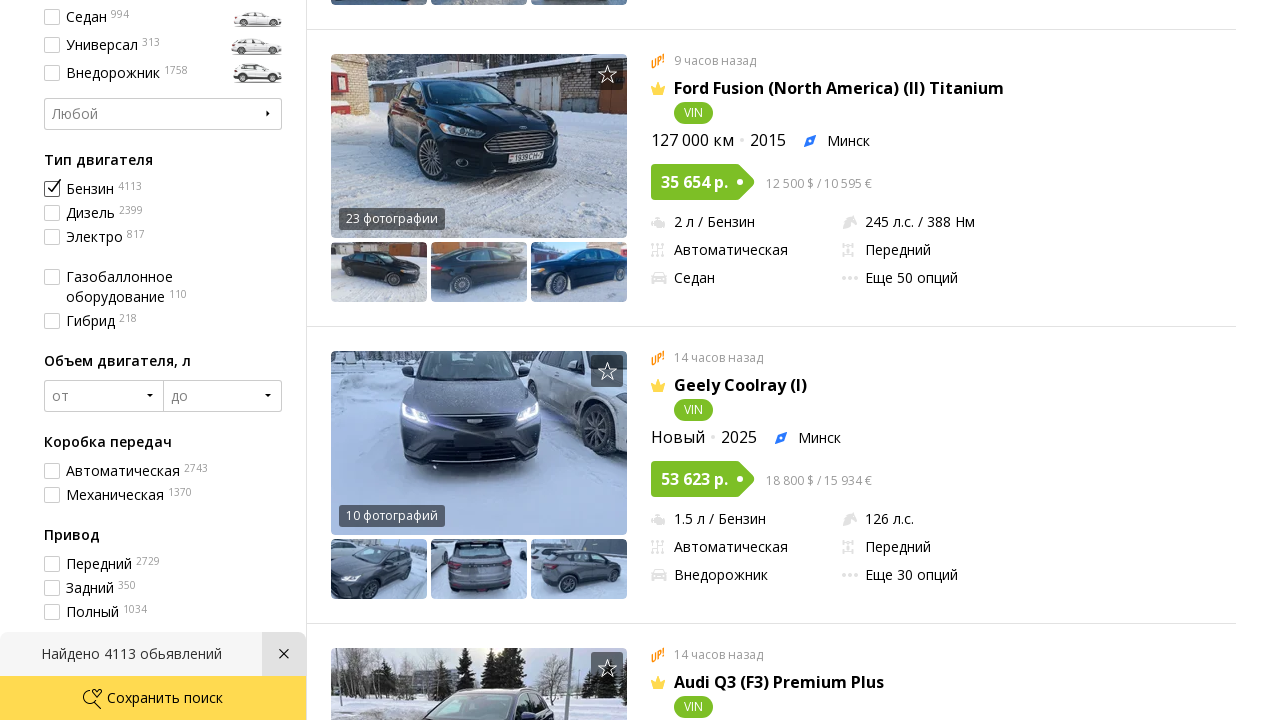